Tests drag and drop functionality by dragging a source element and dropping it onto a target element within an iframe on the jQuery UI demo page

Starting URL: https://jqueryui.com/droppable/

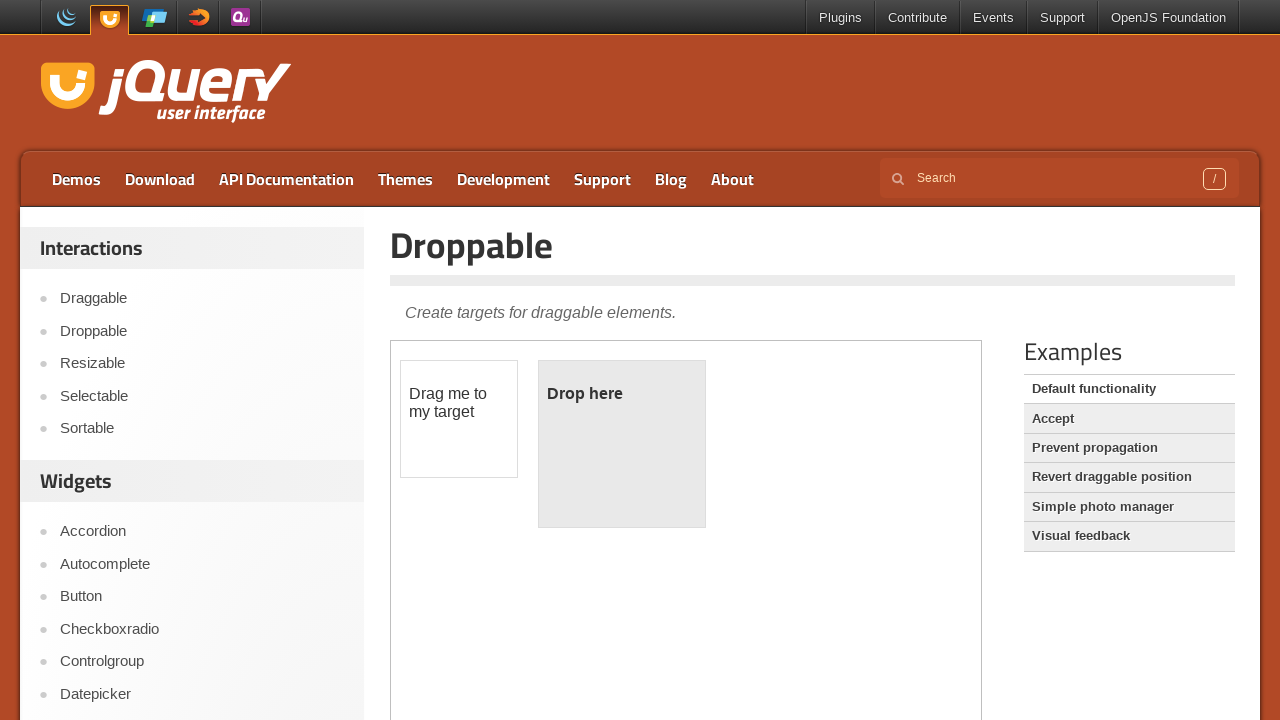

Navigated to jQuery UI droppable demo page
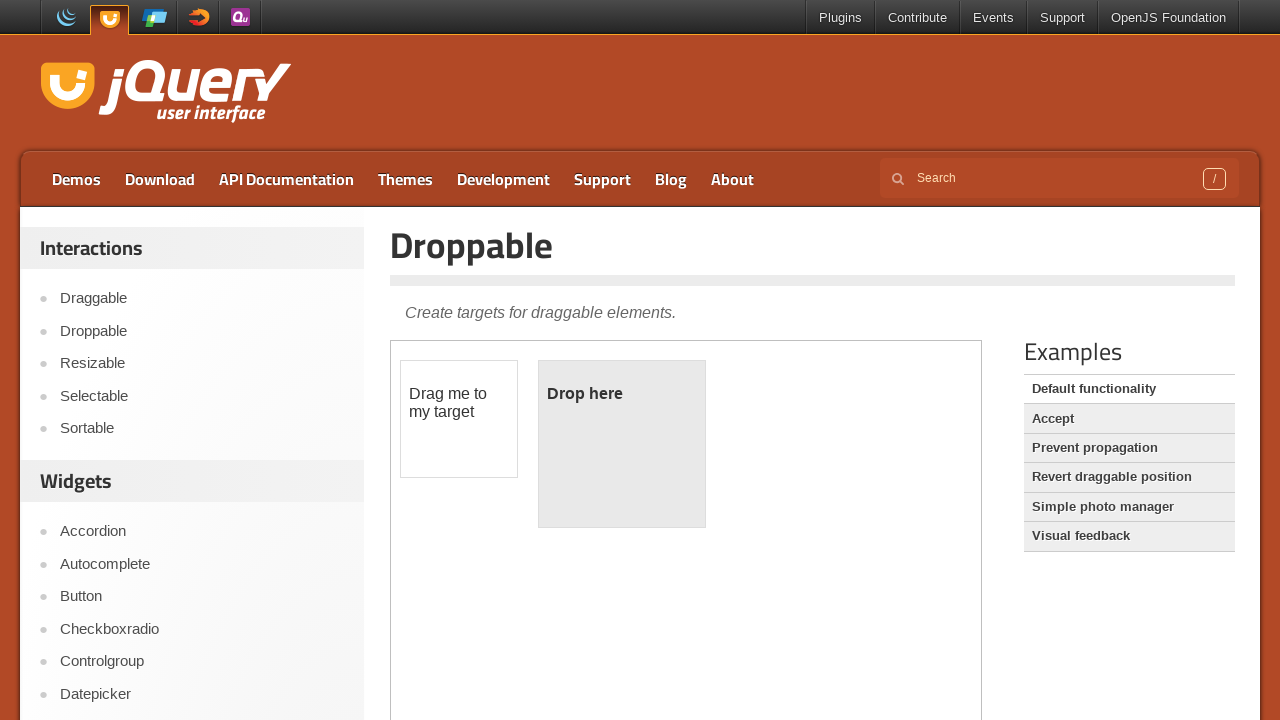

Located the iframe containing drag and drop demo
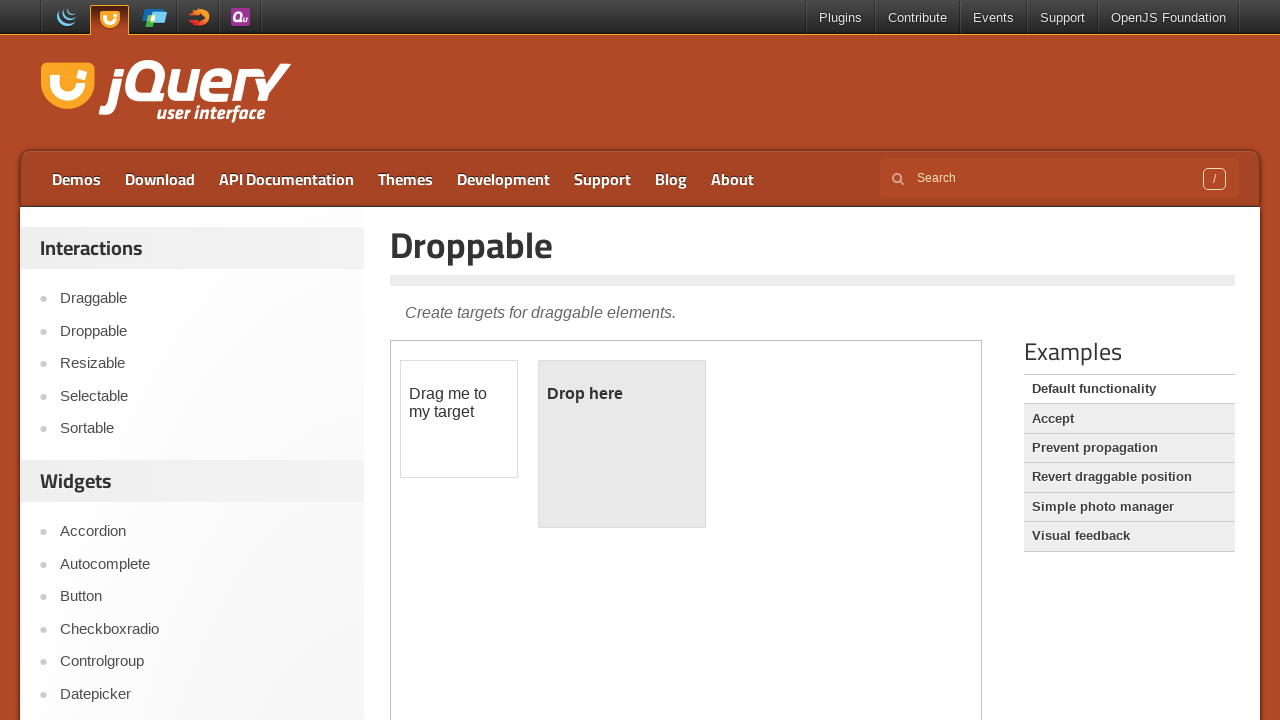

Located the draggable source element
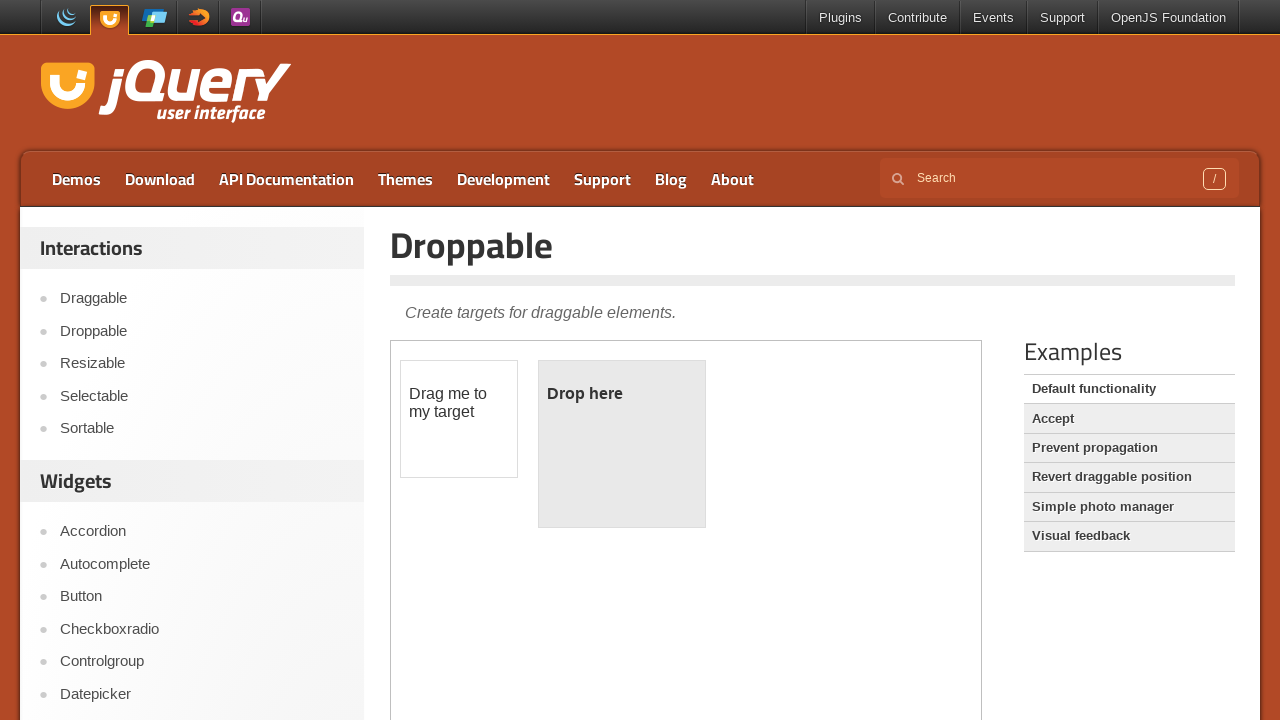

Located the droppable target element
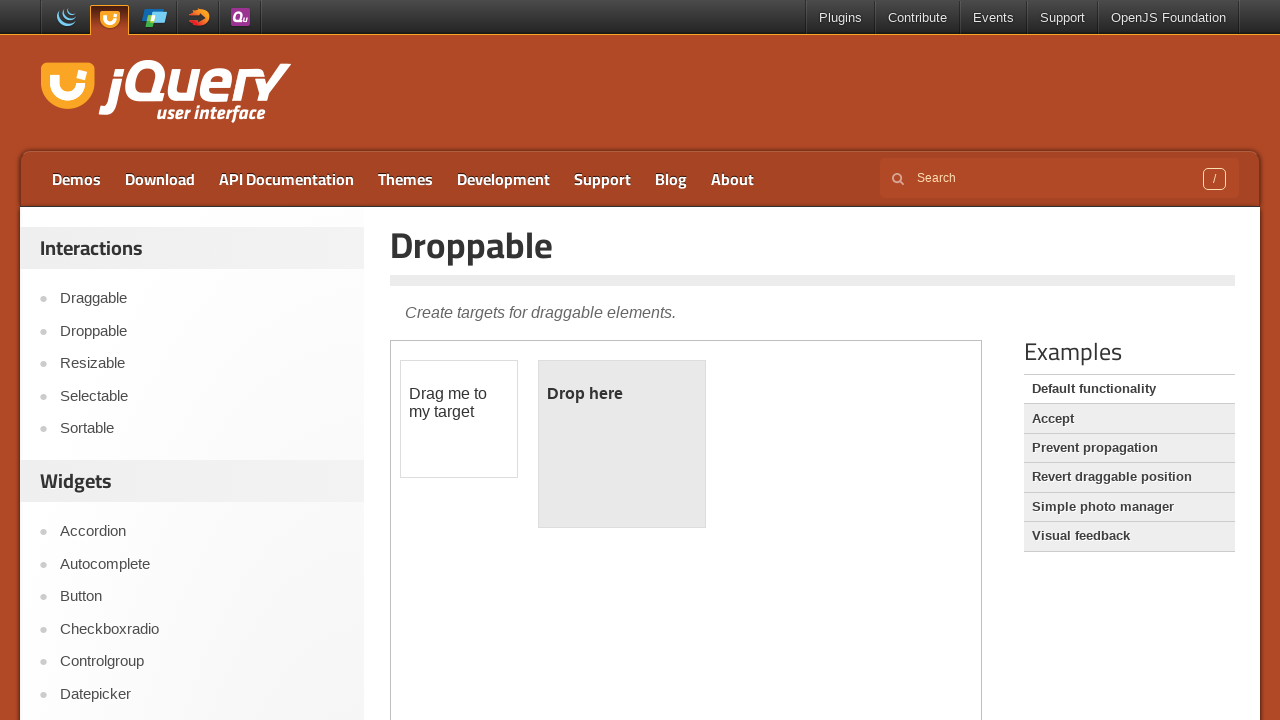

Dragged source element onto target element at (622, 444)
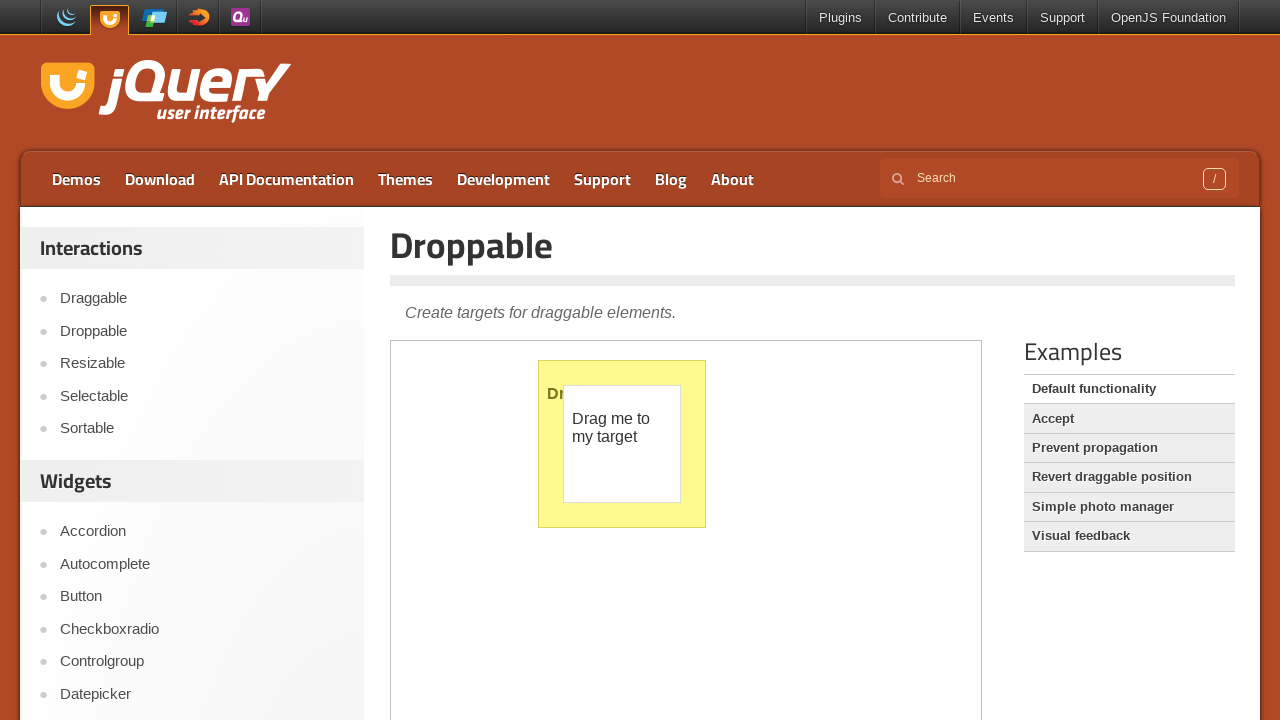

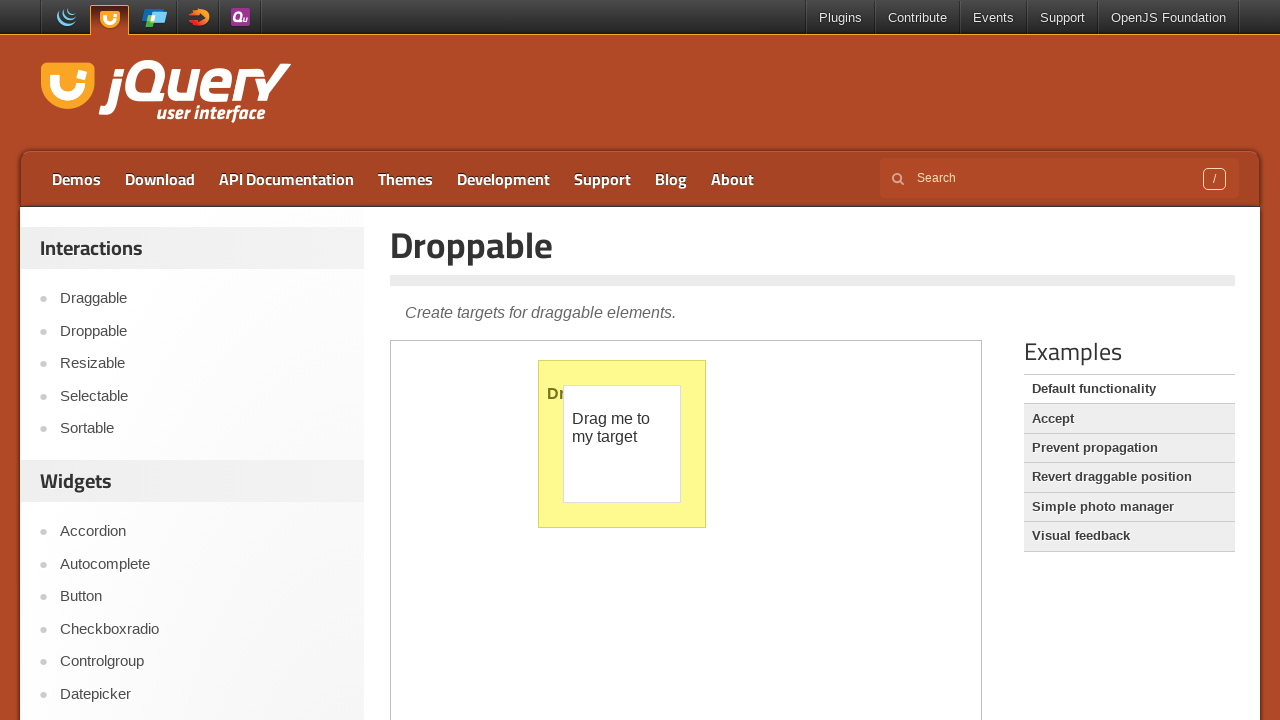